Tests JavaScript prompt dialog by clicking the JS Prompt button, accepting without entering text, and verifying the empty result message

Starting URL: https://the-internet.herokuapp.com/javascript_alerts

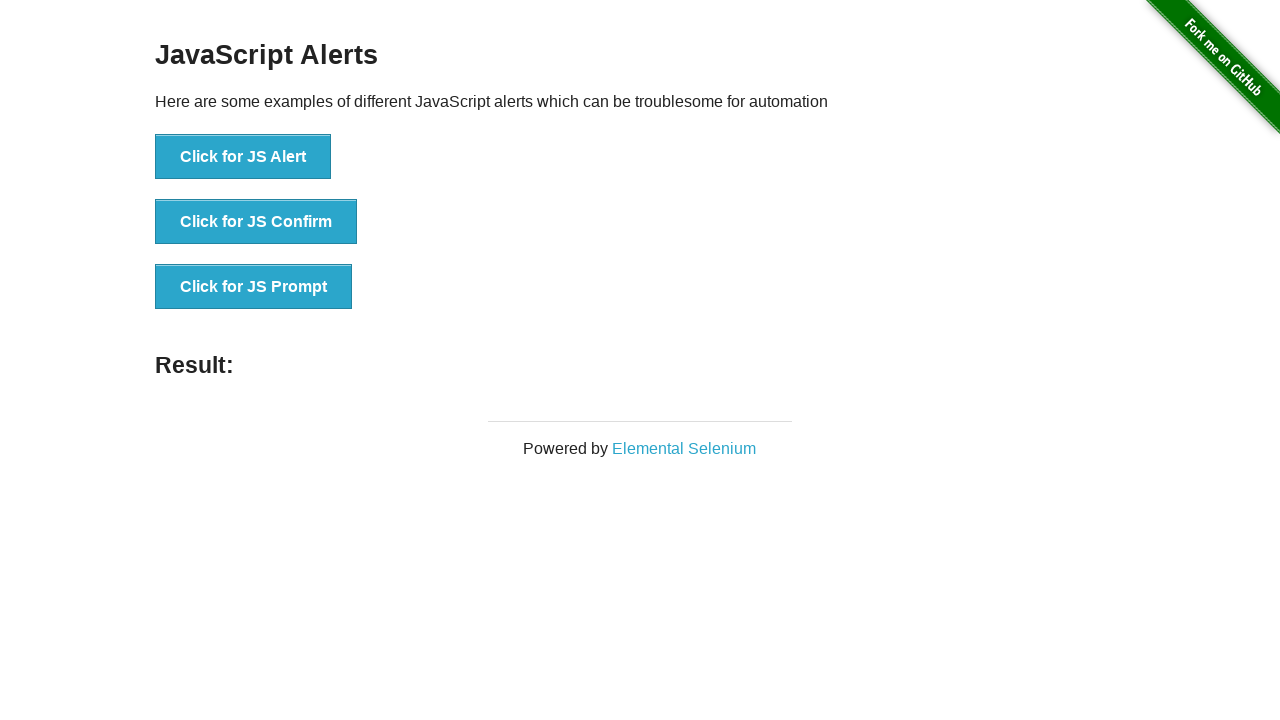

Set up dialog handler to accept prompt without entering text
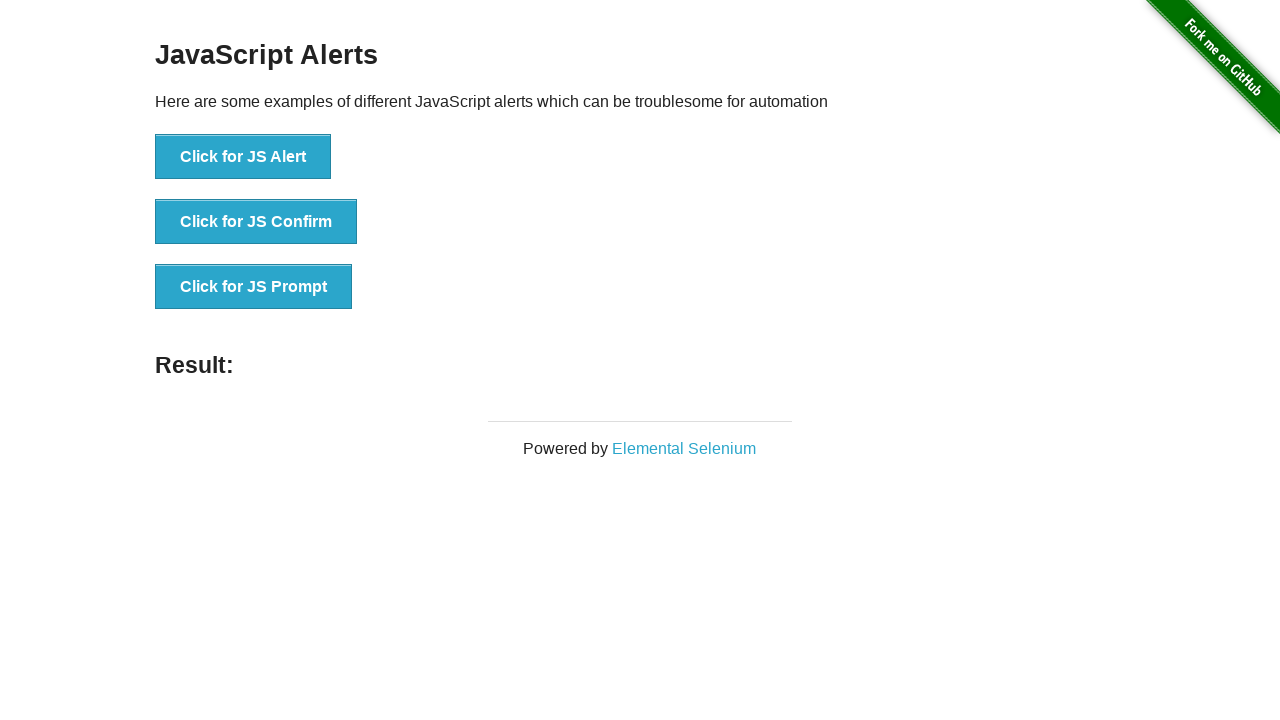

Clicked the JS Prompt button at (254, 287) on xpath=//*[text()="Click for JS Prompt"]
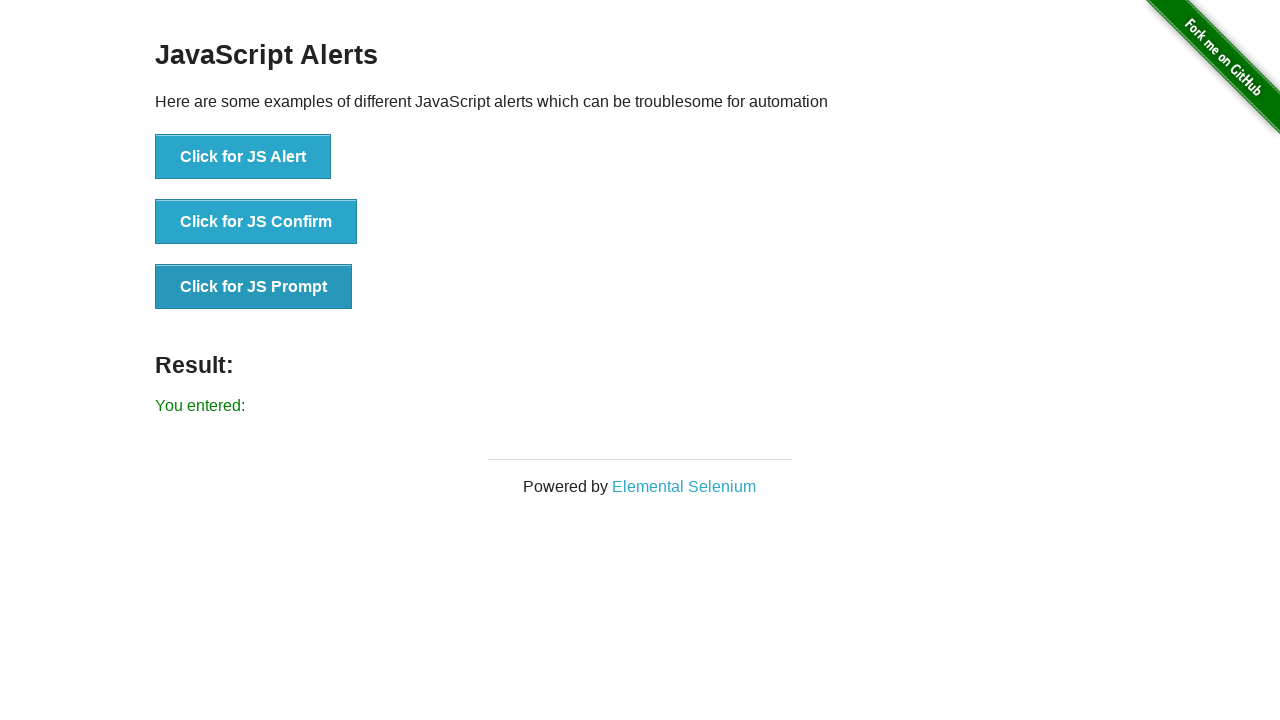

Result message appeared after accepting prompt with no text
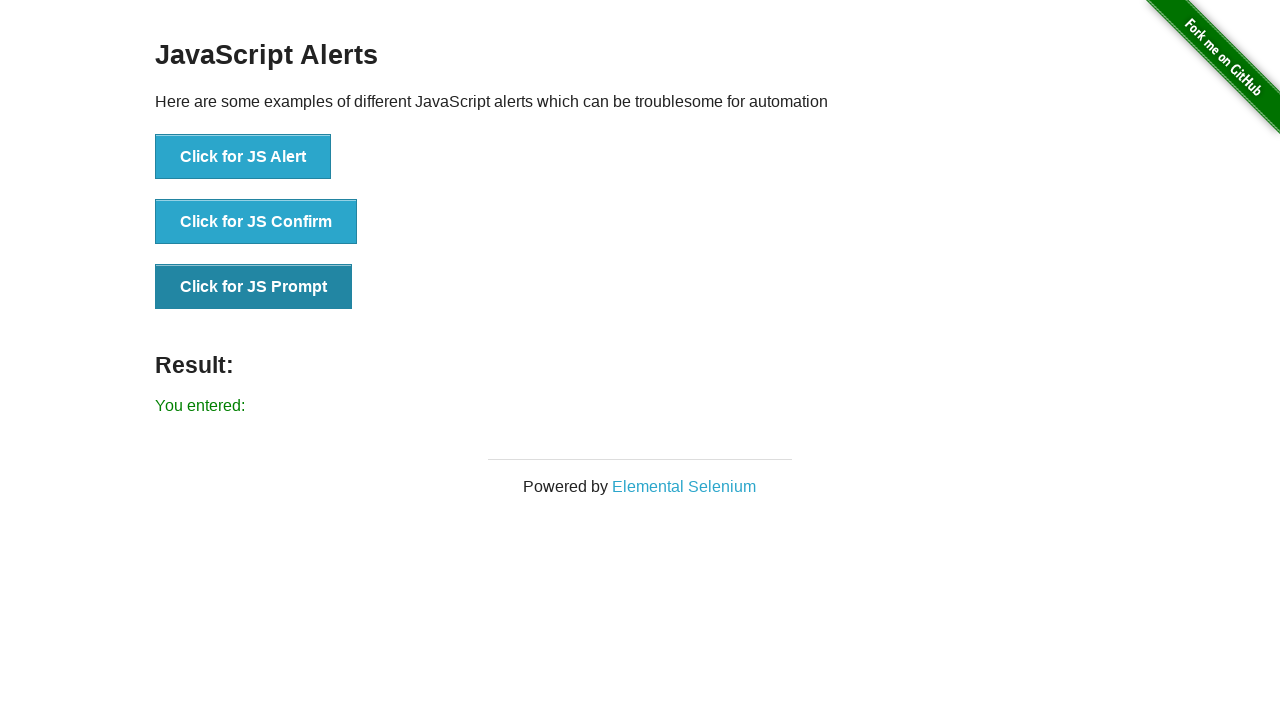

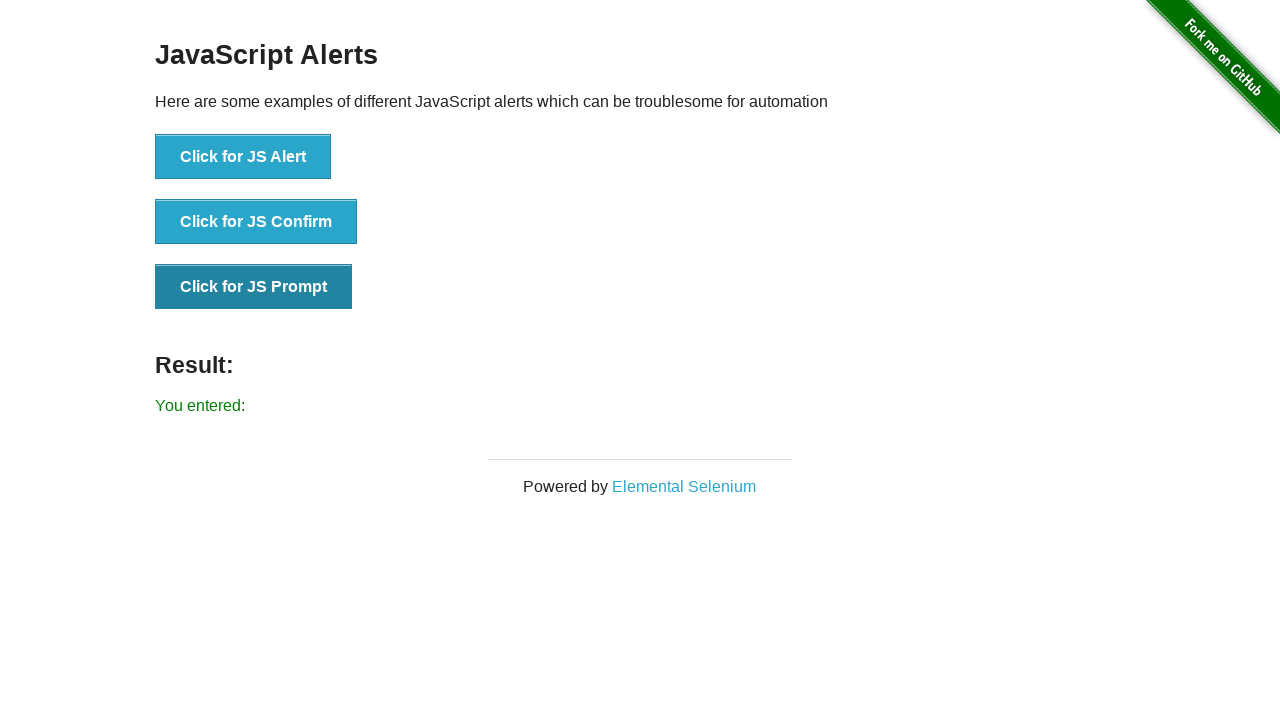